Tests adding a product to cart from the Shop page, verifies cart item count and price display, then navigates to the basket and checks subtotal and total prices

Starting URL: http://practice.automationtesting.in/

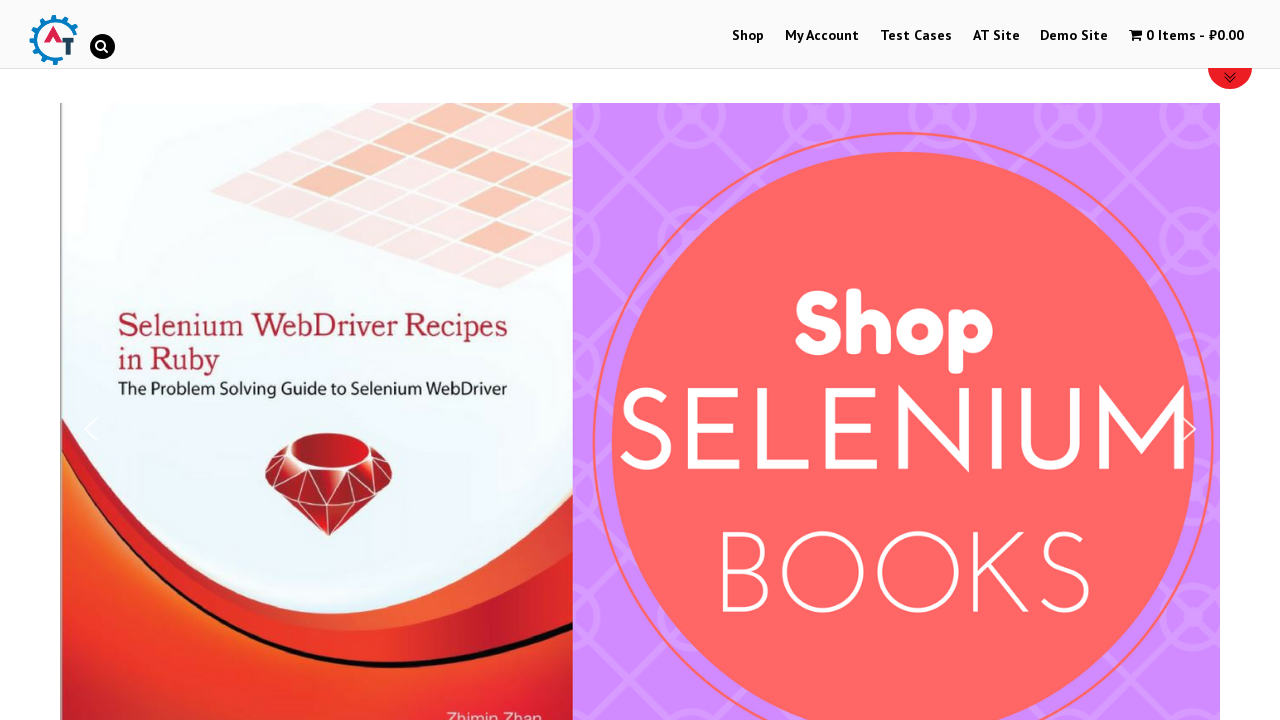

Clicked on Shop tab to navigate to shop page at (748, 36) on text=Shop
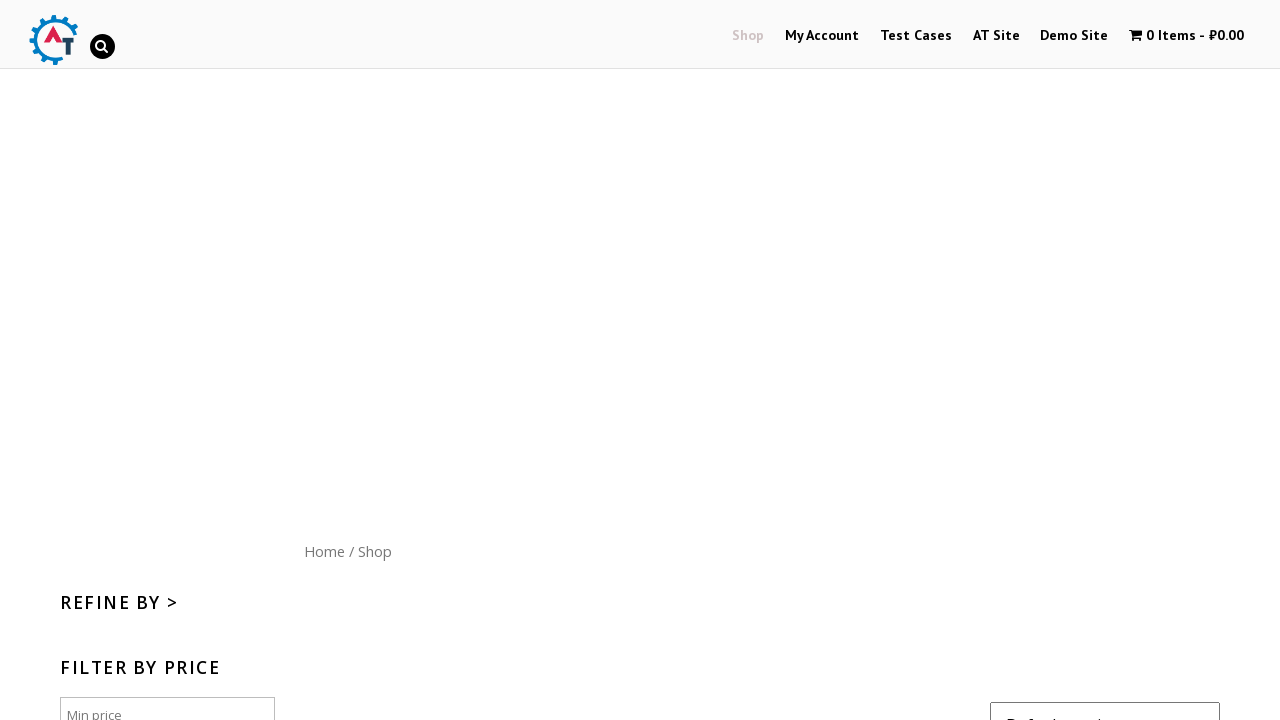

Clicked add to cart button for HTML Web App book product at (1115, 361) on .products.masonry-done > :nth-child(4) .button
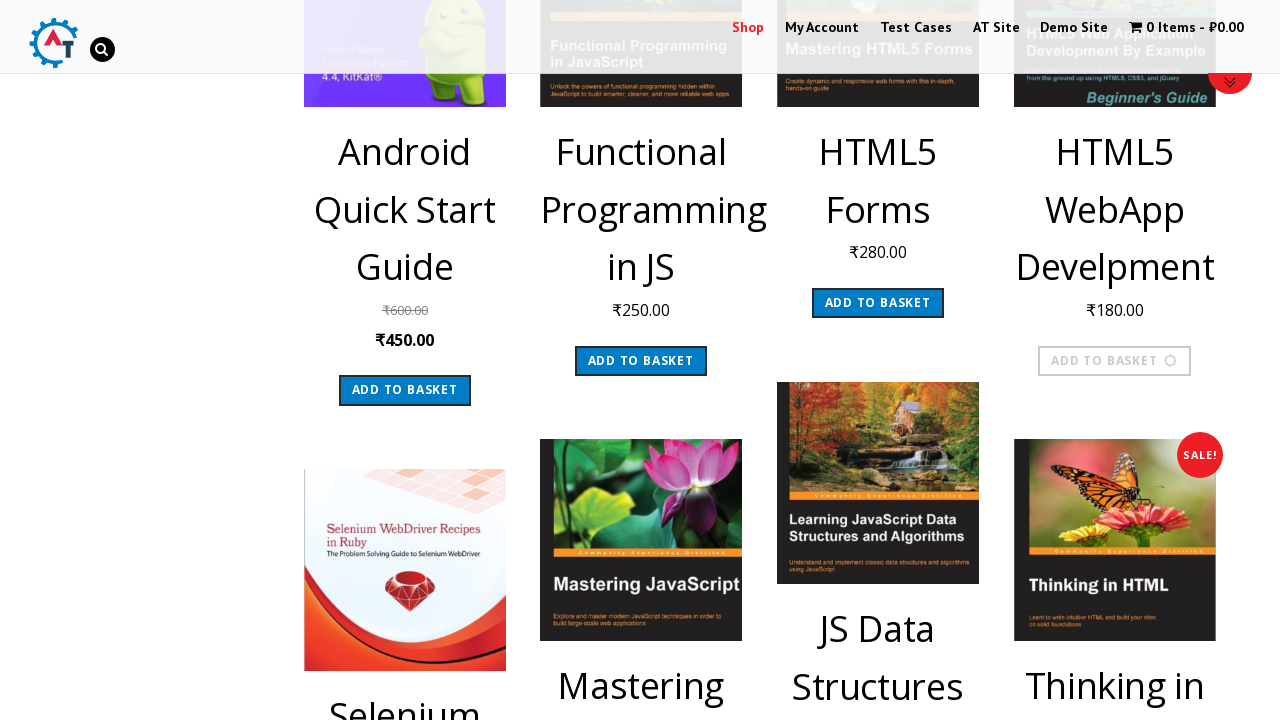

Waited 1 second for cart to update
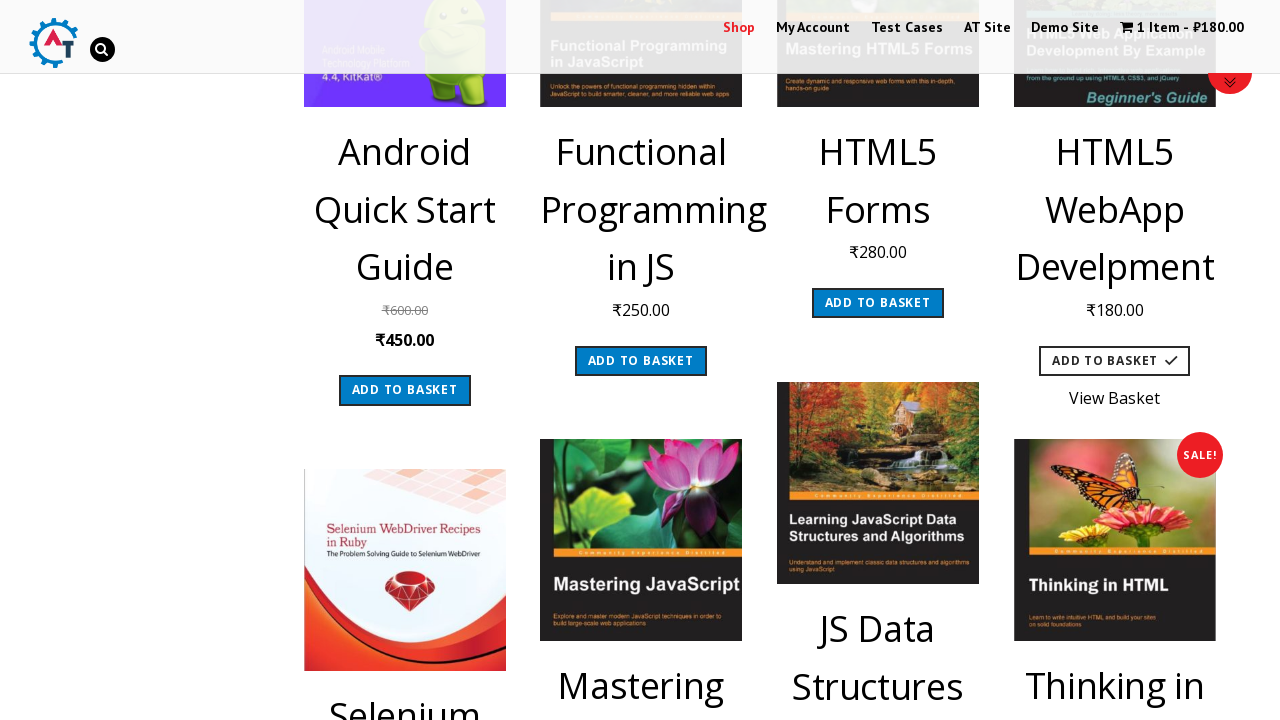

Located cart contents element
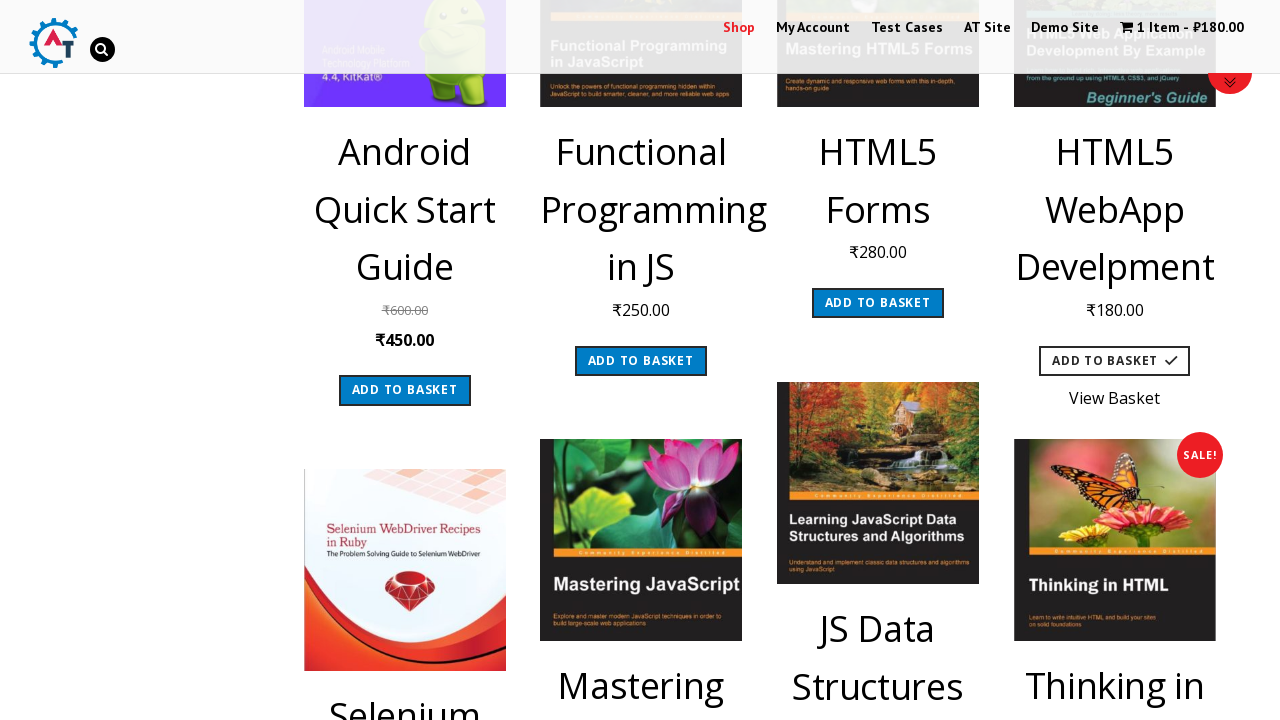

Waited for cart contents selector to be visible
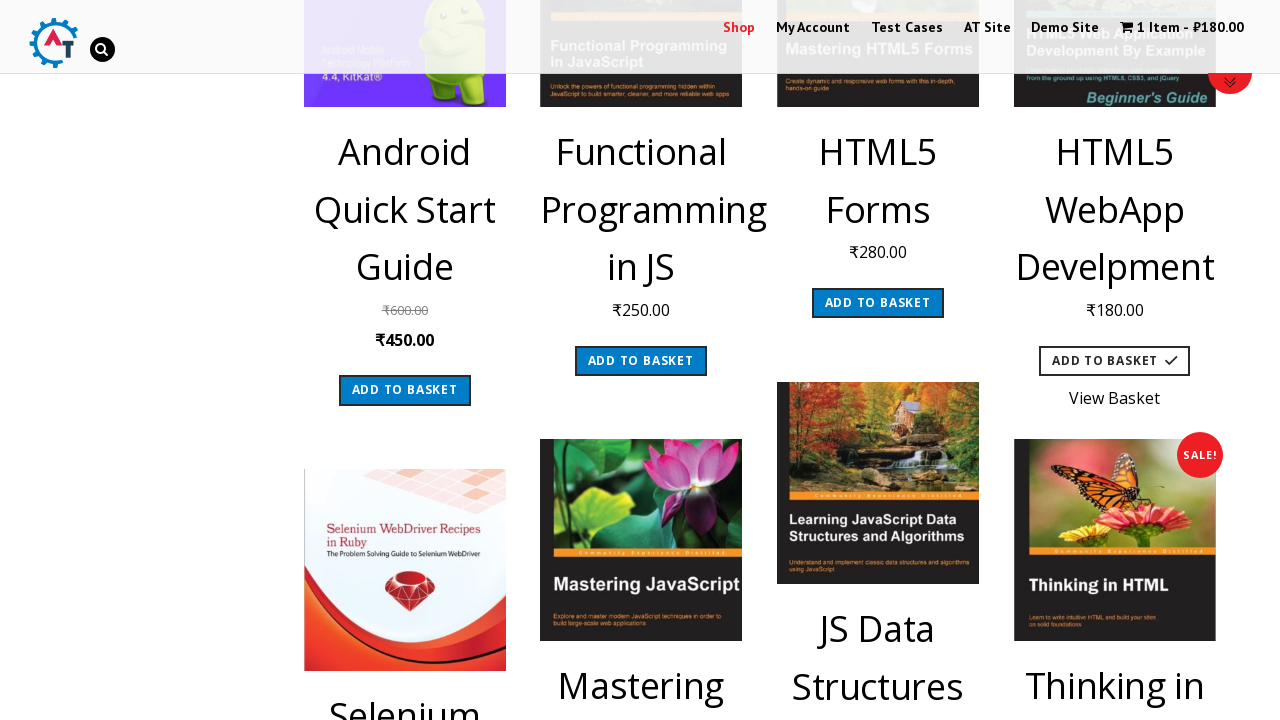

Waited for cart price amount element to be visible
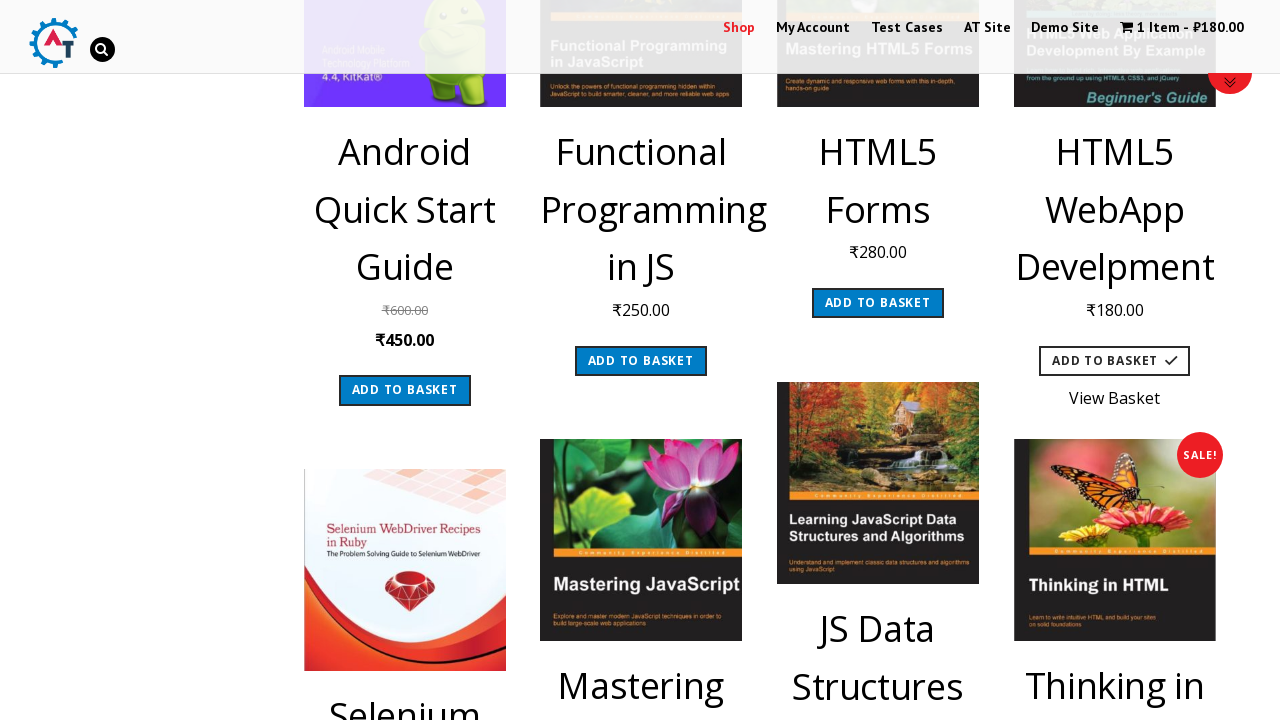

Clicked on cart menu to navigate to basket page at (1182, 28) on .wpmenucart-contents
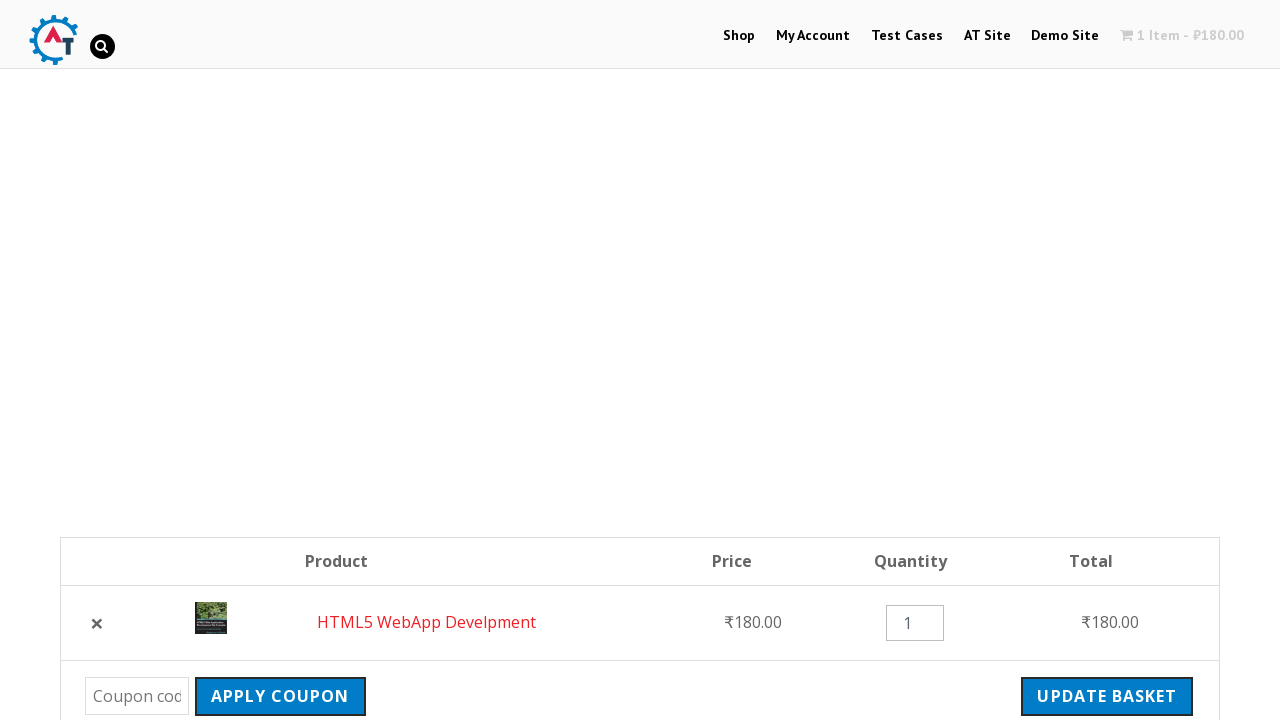

Waited for cart subtotal element to load on basket page
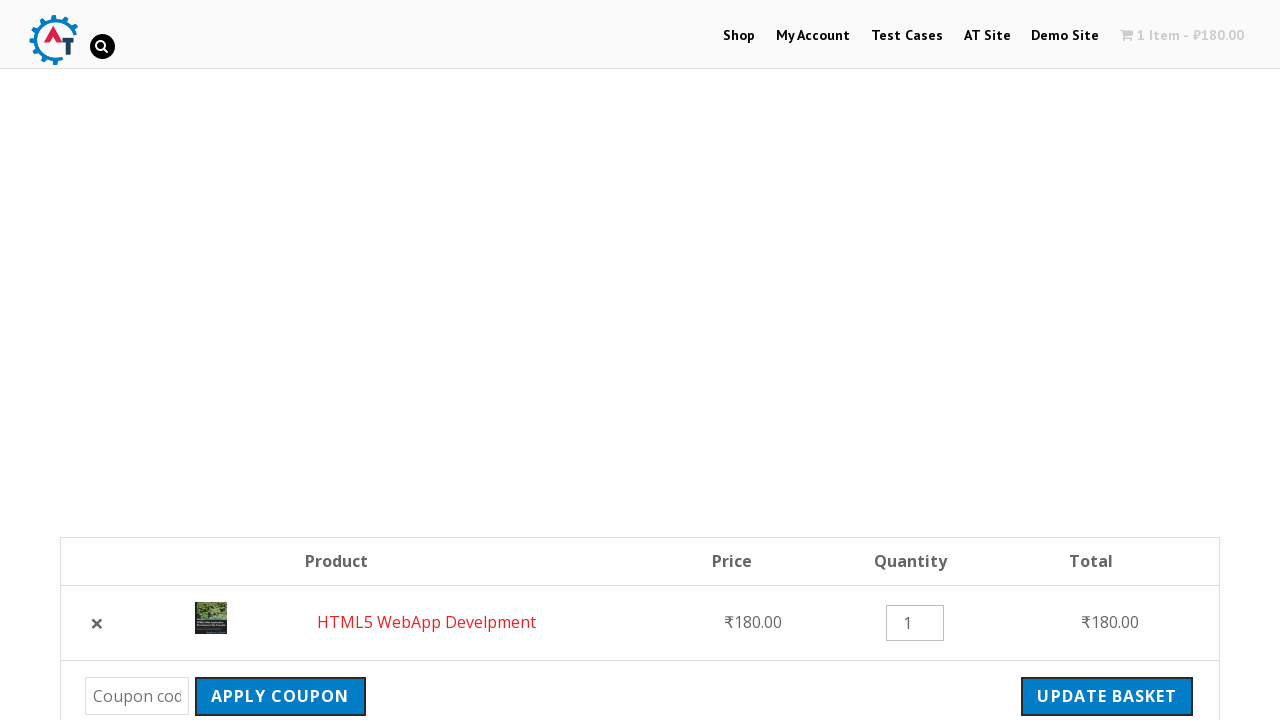

Waited for order total element to load on basket page
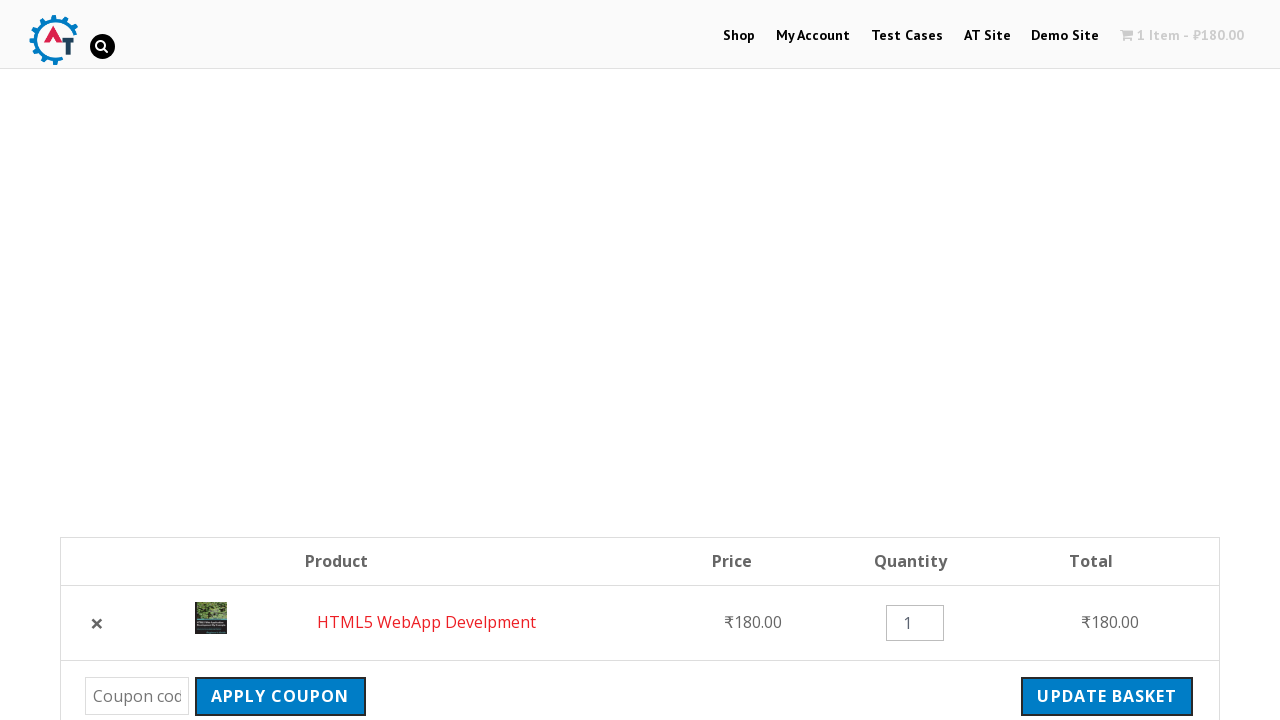

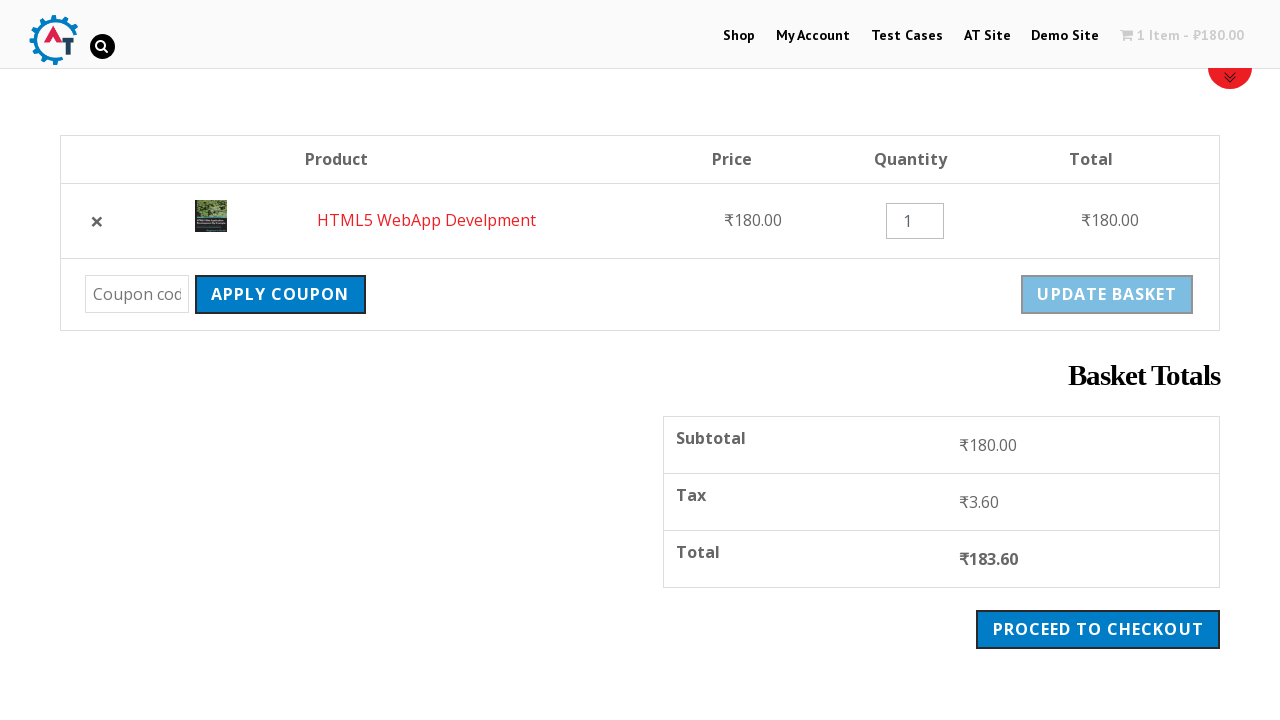